Verifies that header navigation elements are visible on the Playwright homepage, including logo, docs link, API link, Node.js button, GitHub and Discord links, and tests the dark/light mode toggle.

Starting URL: https://playwright.dev/

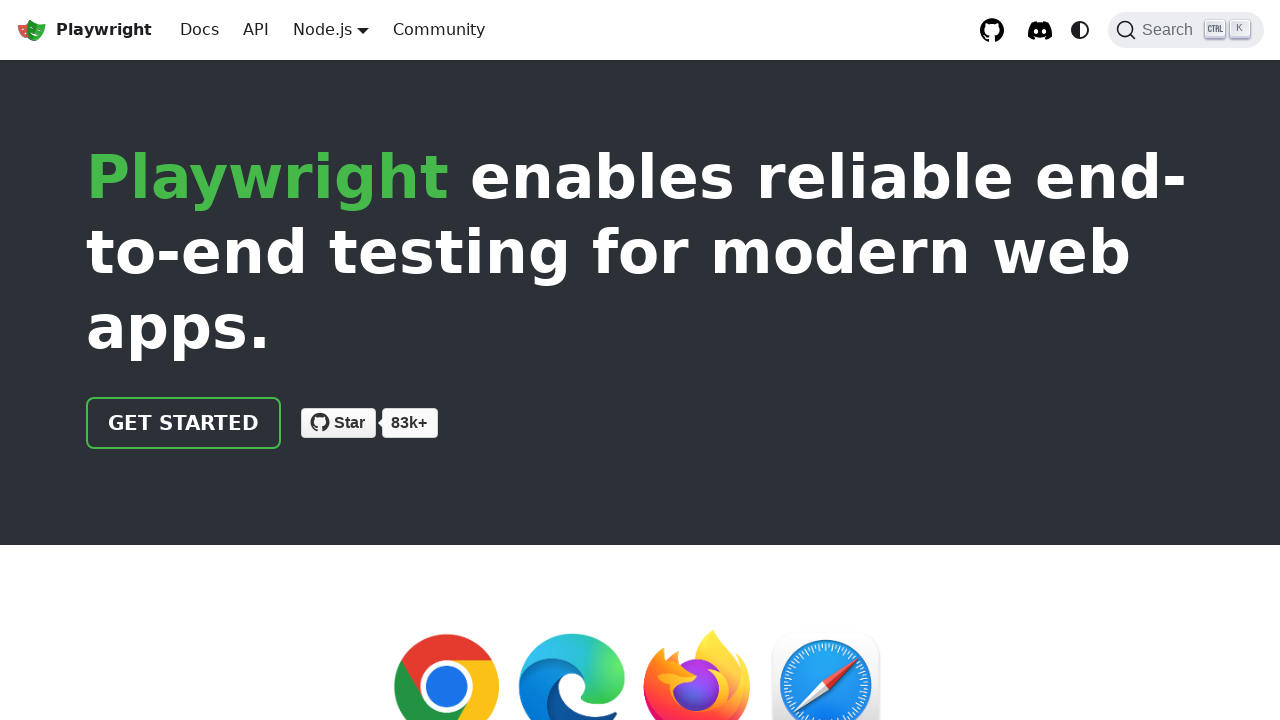

Verified Playwright logo is visible in header
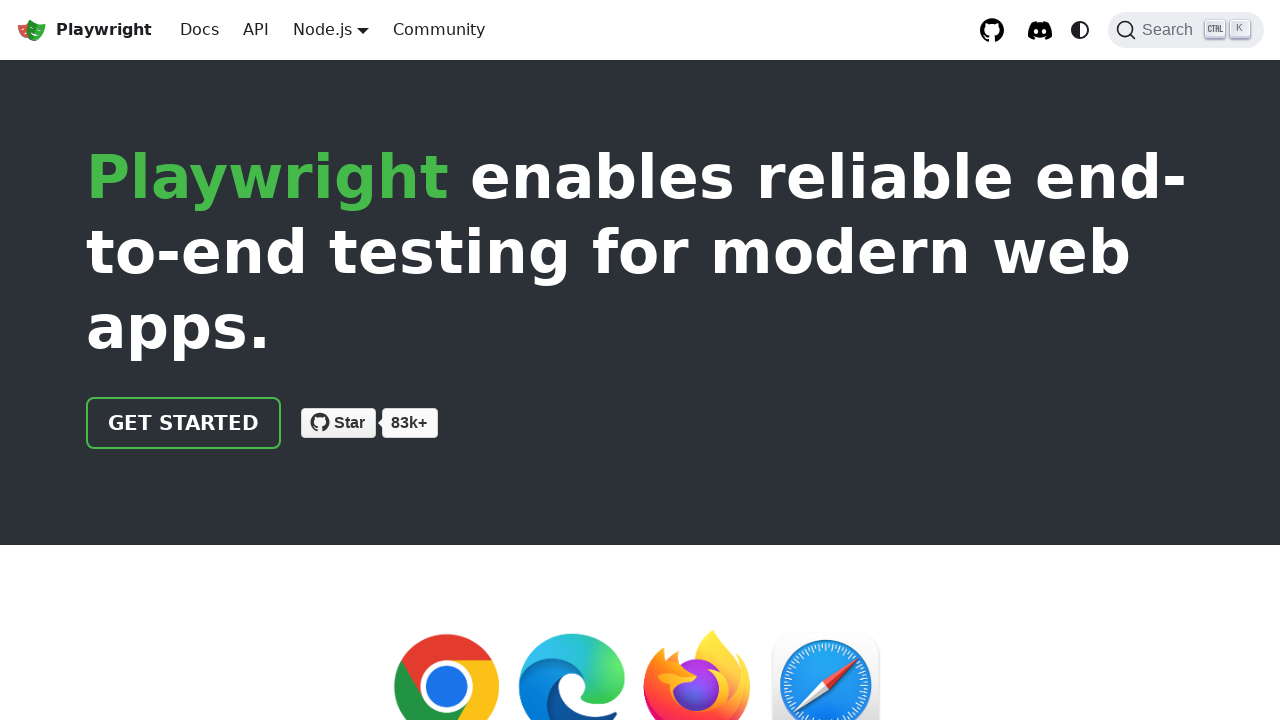

Verified Docs link is visible in navigation
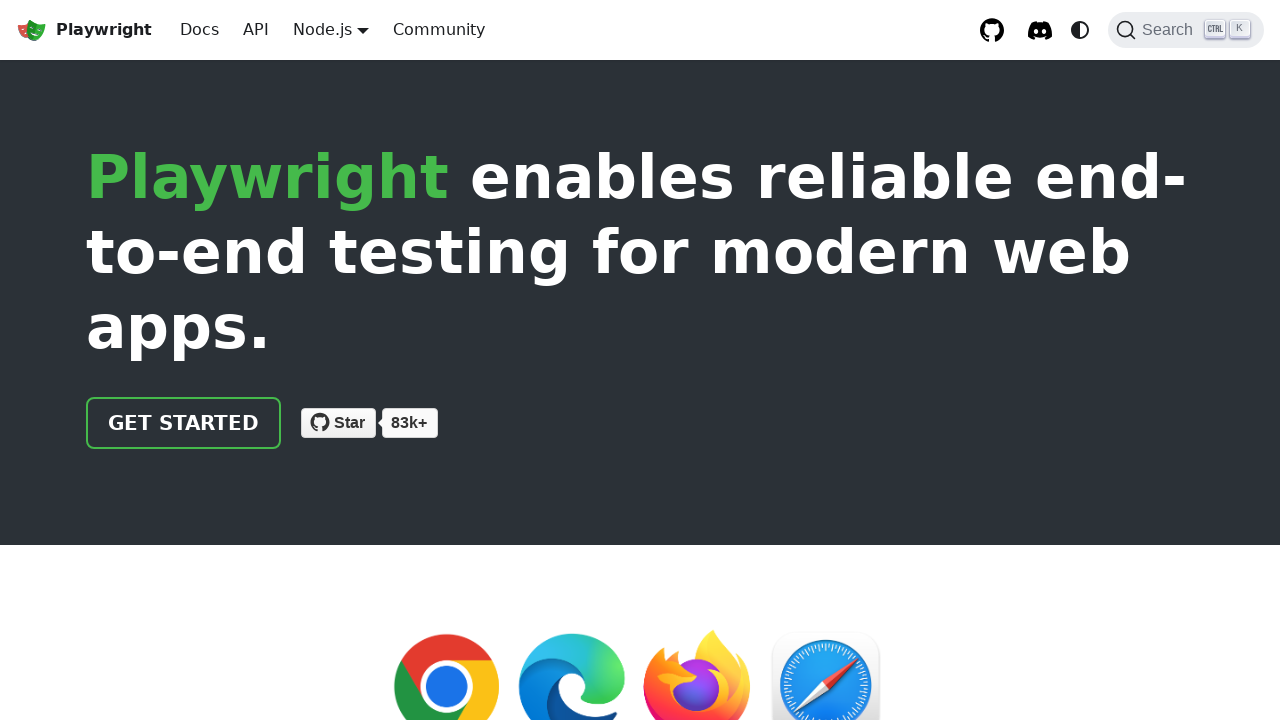

Verified API link is visible in navigation
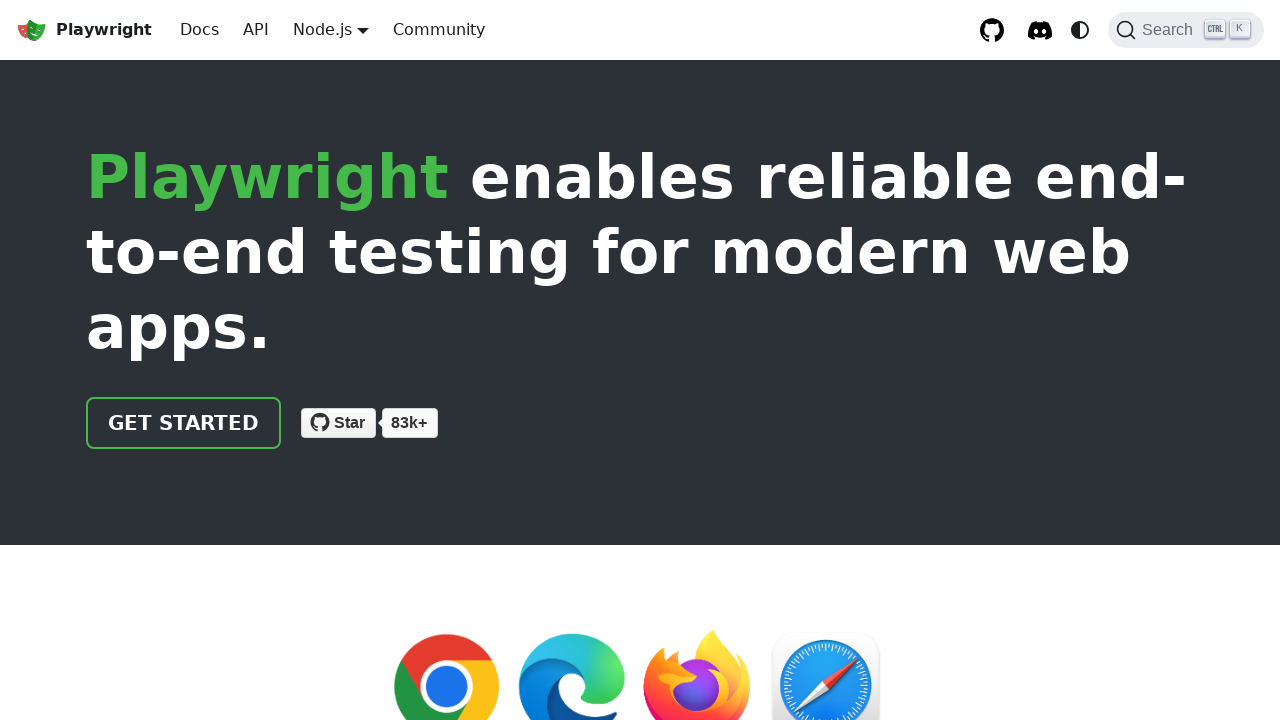

Verified Node.js button is visible in header
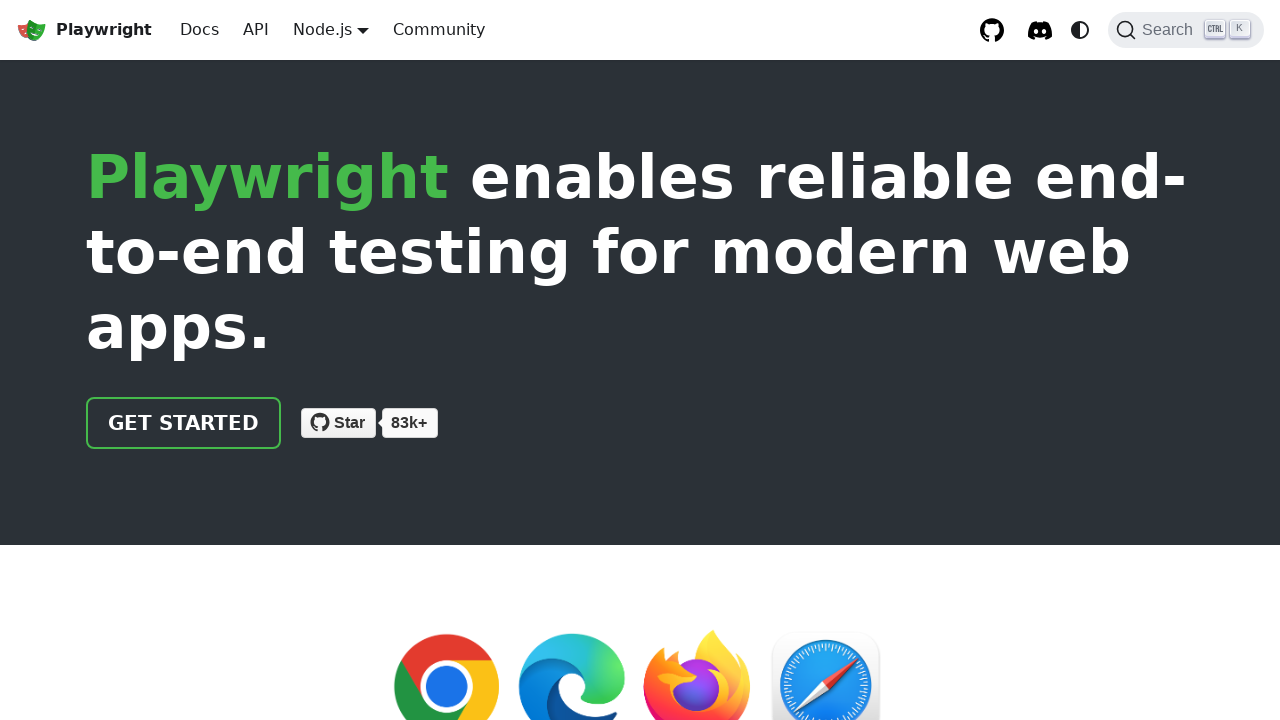

Verified GitHub repository link is visible in header
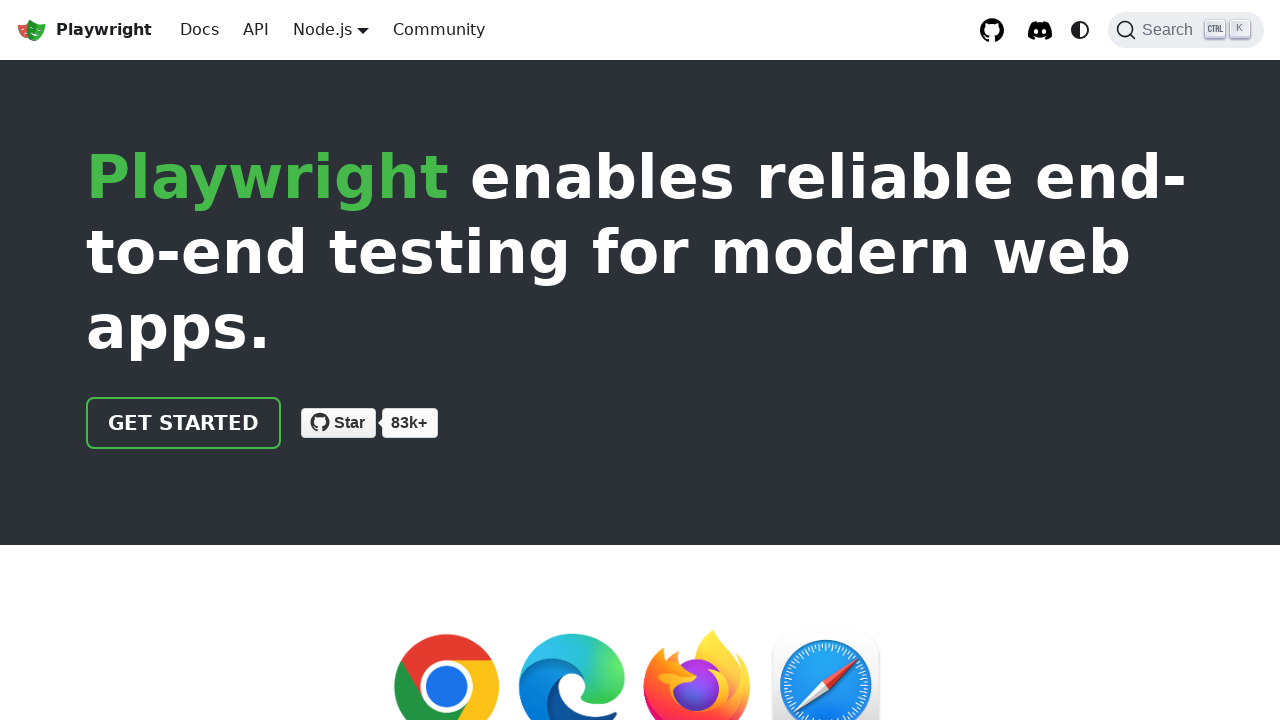

Verified Discord server link is visible in header
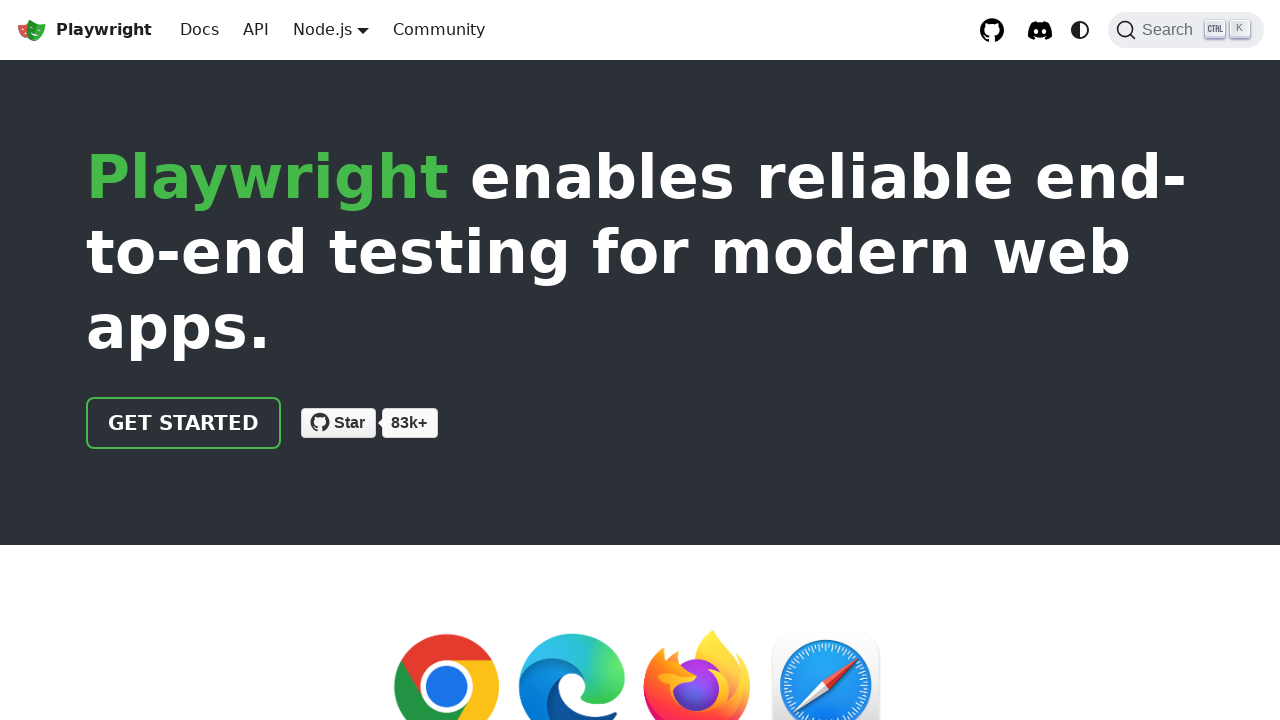

Clicked dark/light mode toggle button at (1080, 30) on internal:role=button[name="Switch between dark and light"i]
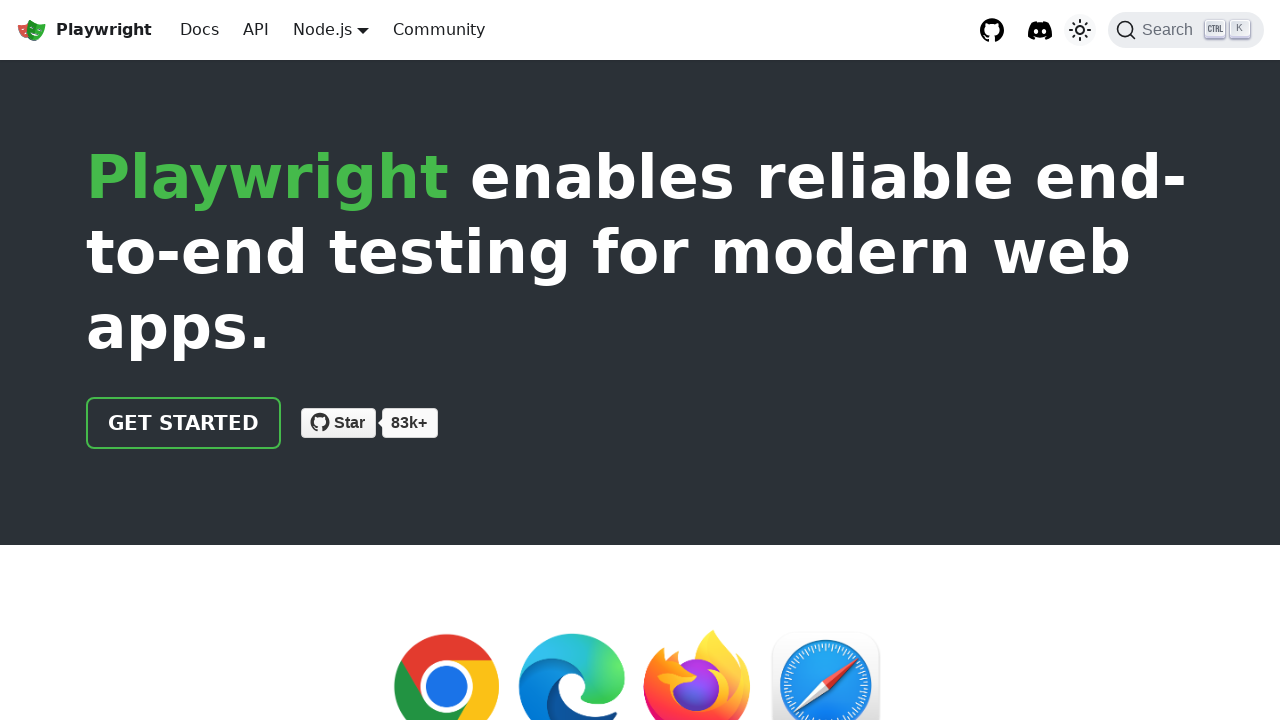

Verified Search button is visible in header
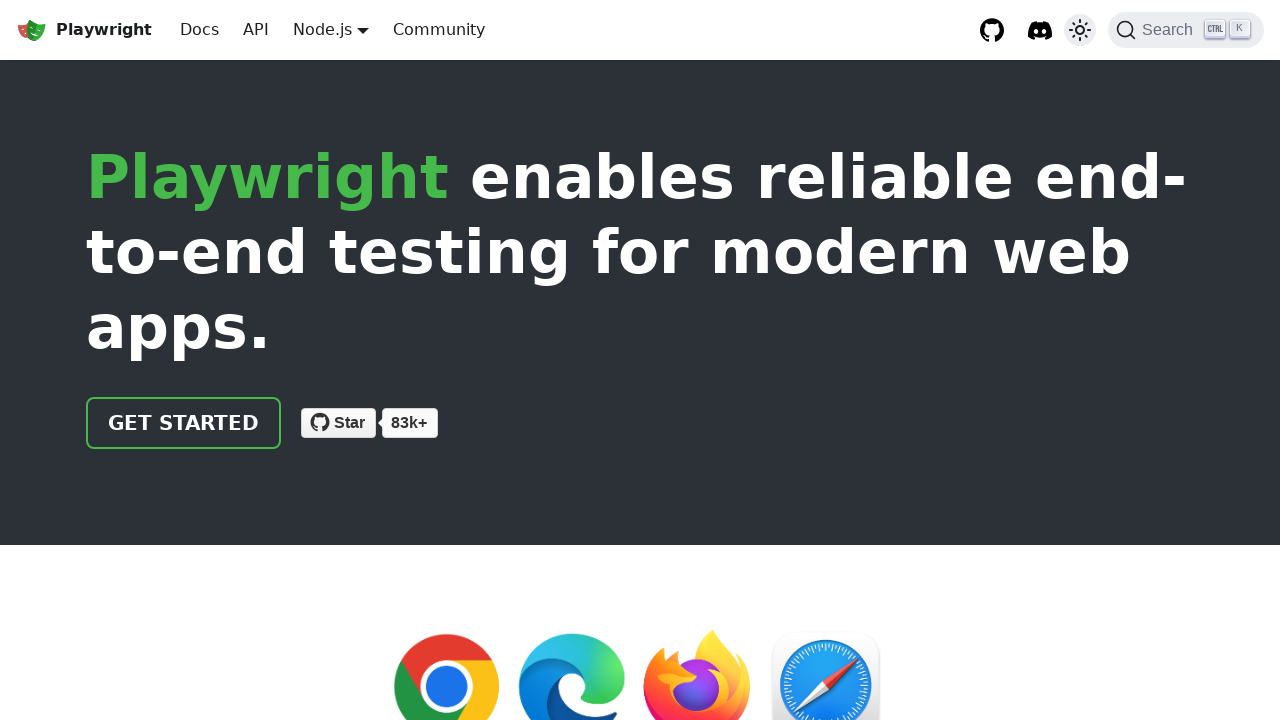

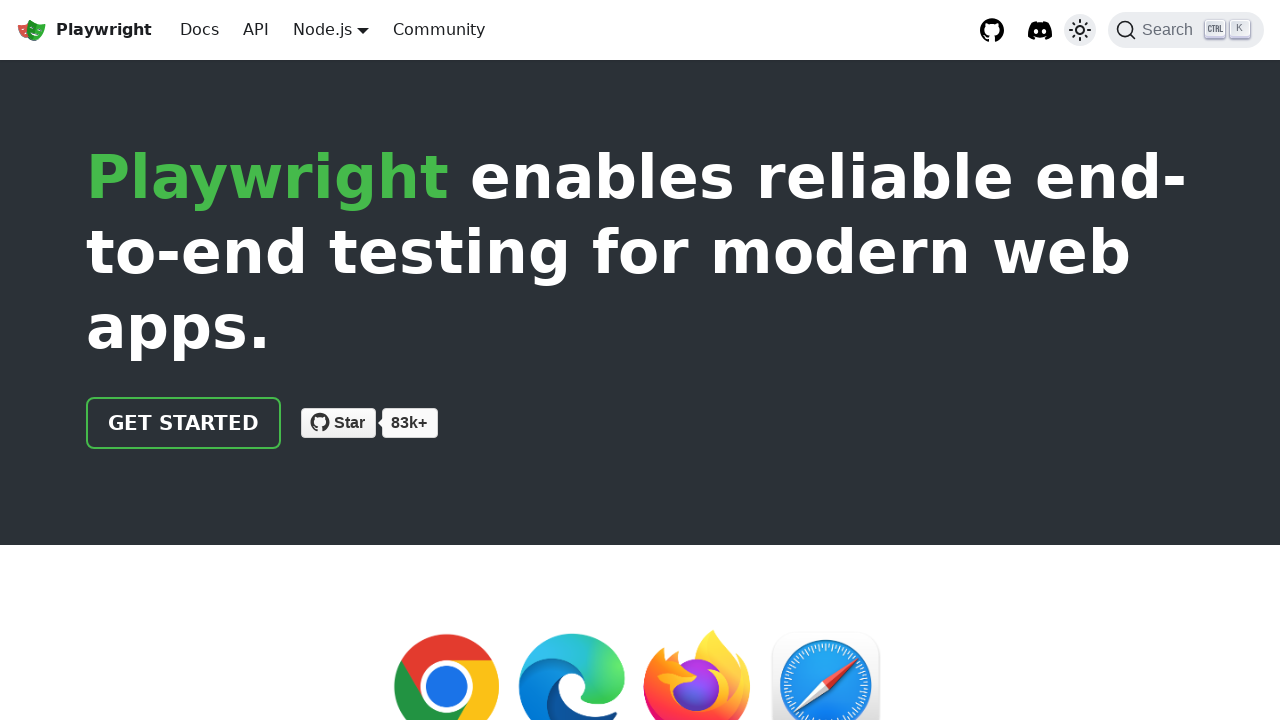